Tests the Add/Remove Elements functionality by clicking the "Add Element" button five times and verifying that five delete buttons are created on the page

Starting URL: http://the-internet.herokuapp.com/add_remove_elements/

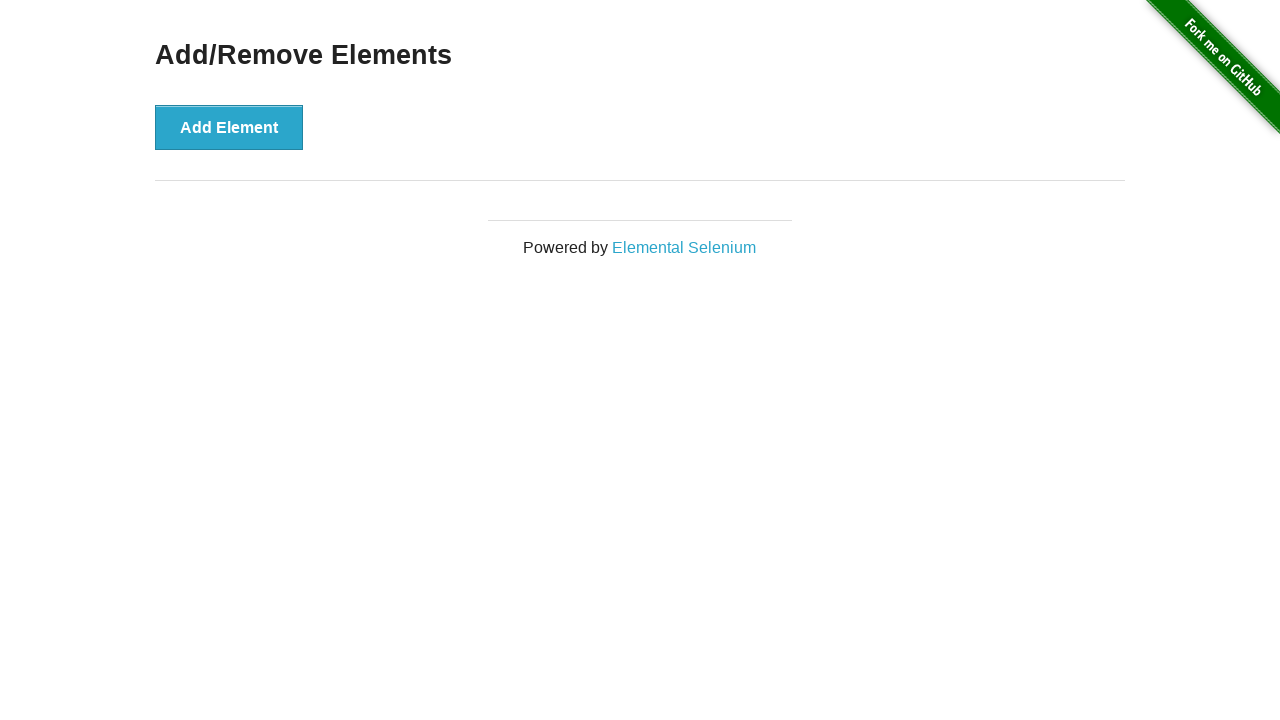

Clicked 'Add Element' button at (229, 127) on button[onclick='addElement()']
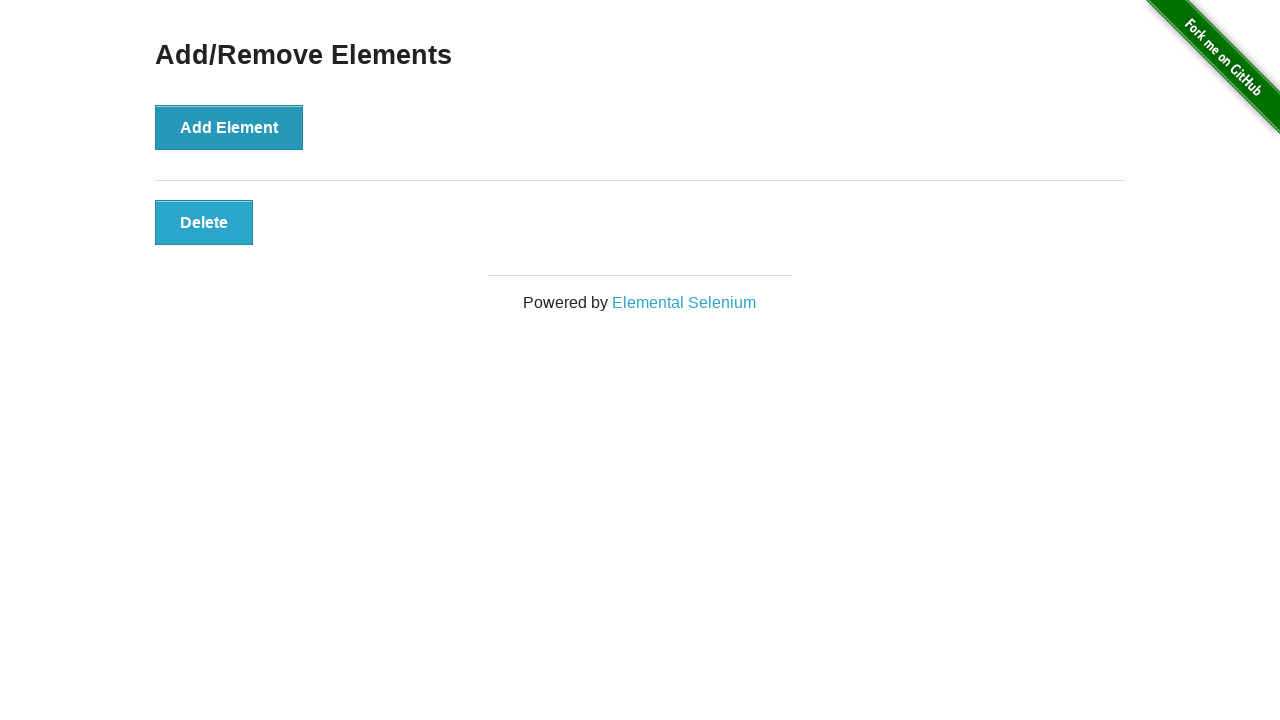

Clicked 'Add Element' button at (229, 127) on button[onclick='addElement()']
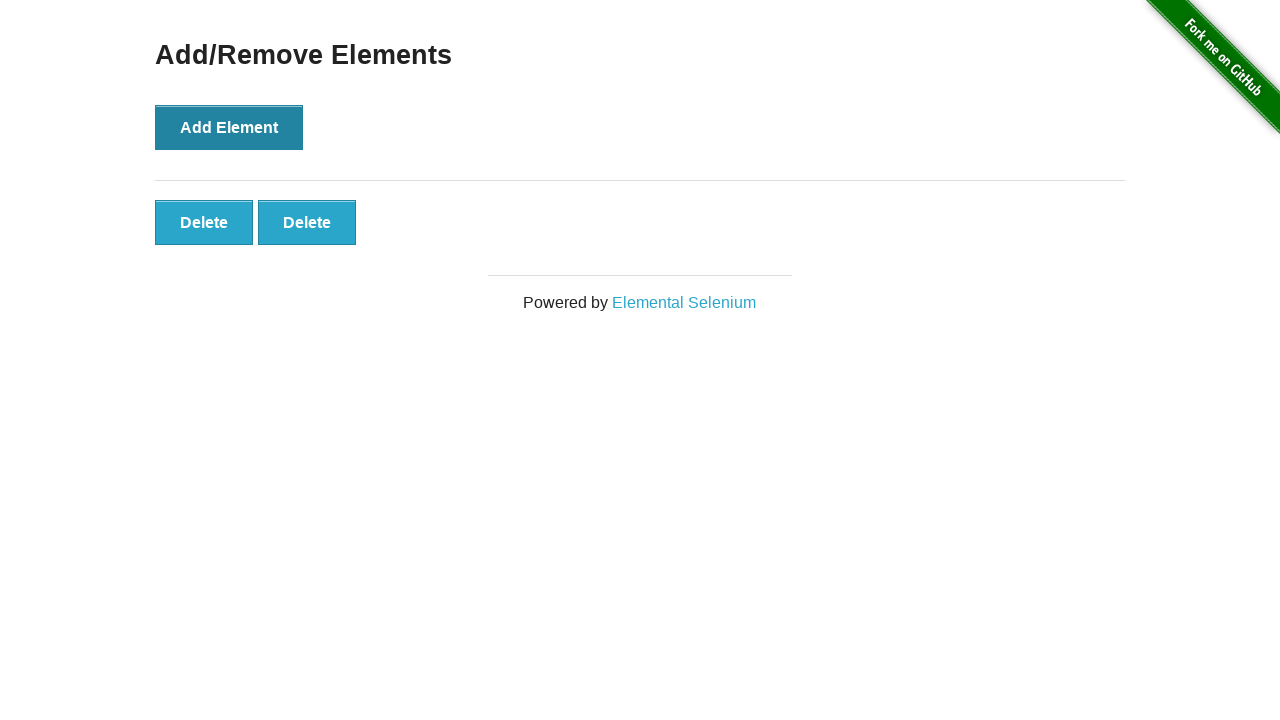

Clicked 'Add Element' button at (229, 127) on button[onclick='addElement()']
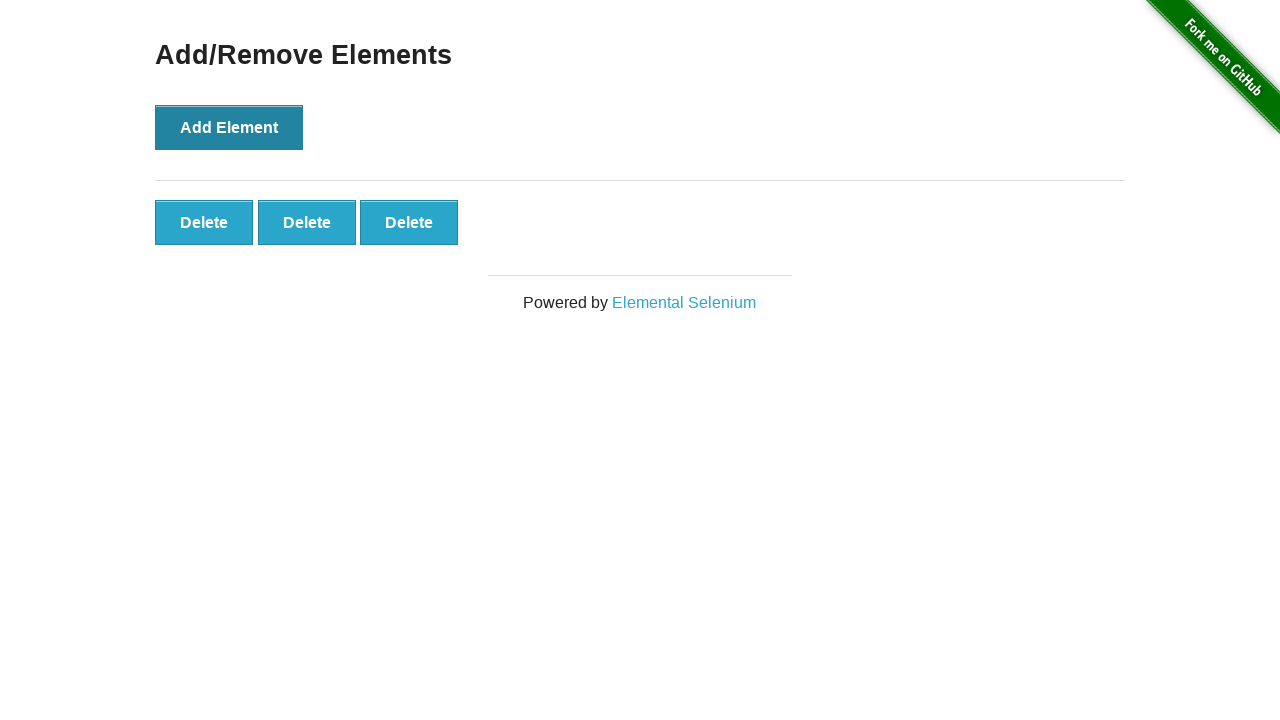

Clicked 'Add Element' button at (229, 127) on button[onclick='addElement()']
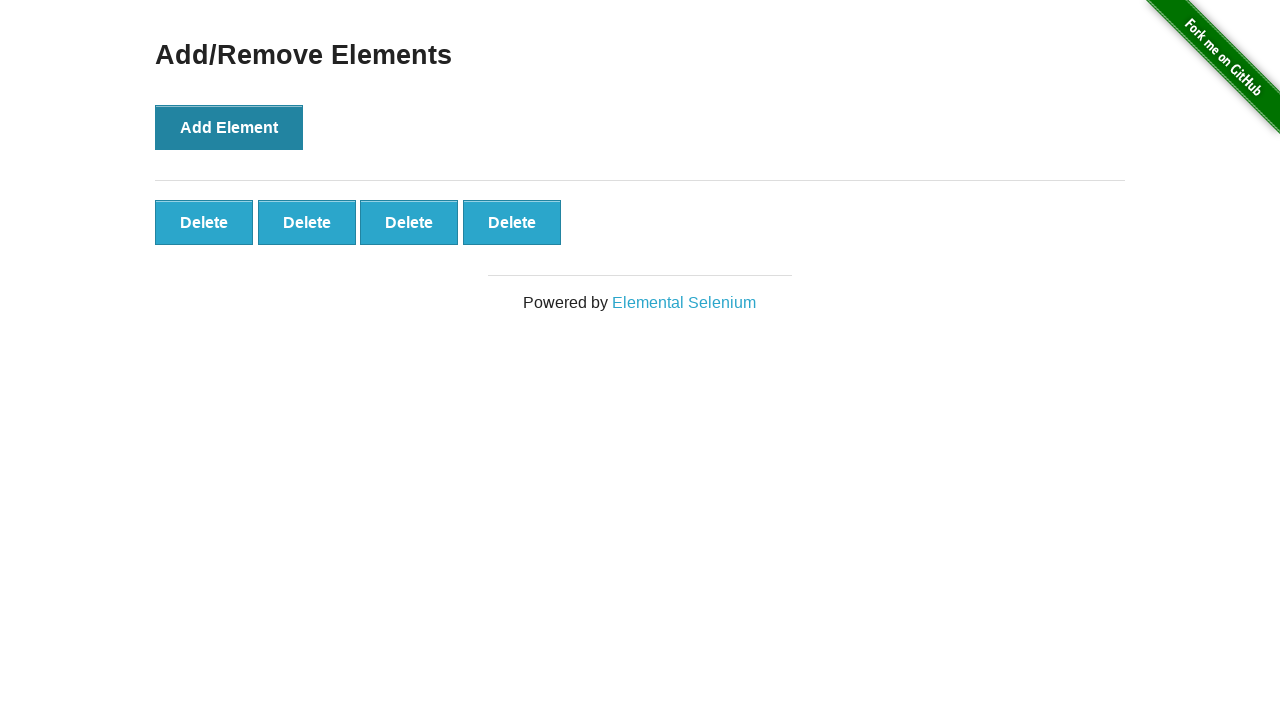

Clicked 'Add Element' button at (229, 127) on button[onclick='addElement()']
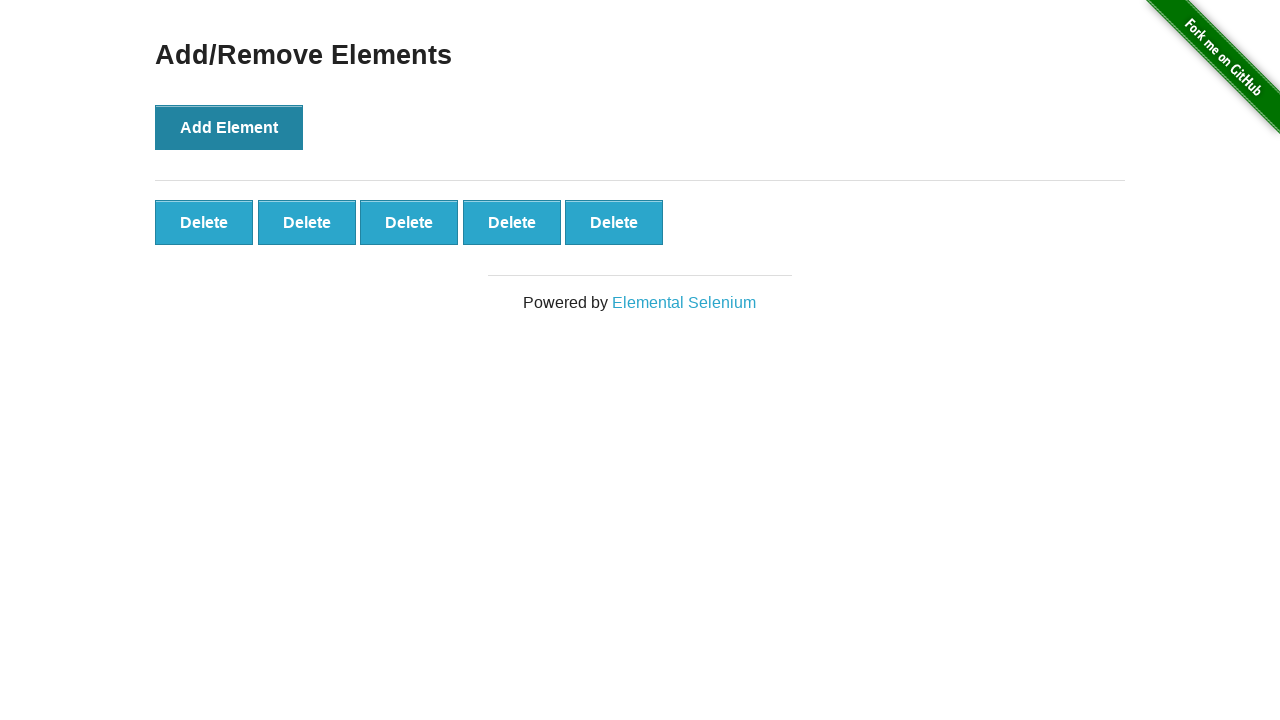

Delete buttons appeared on page
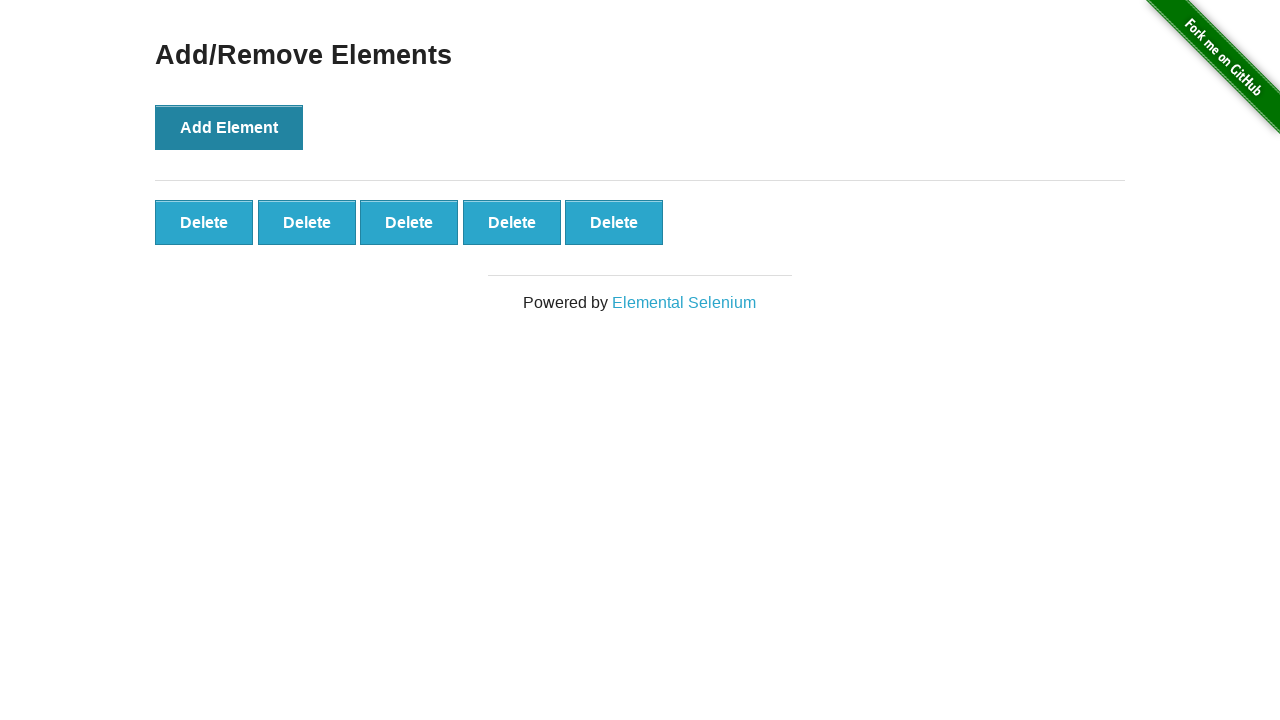

Verified that 5 delete buttons are present on the page
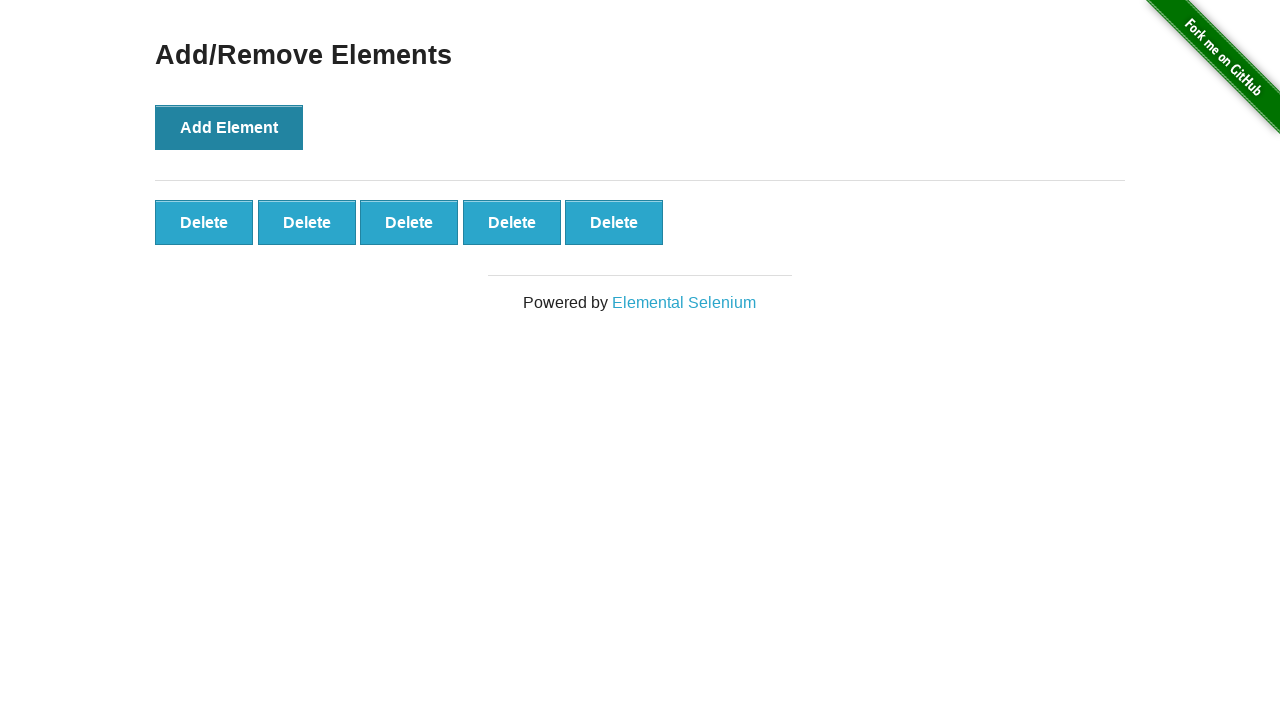

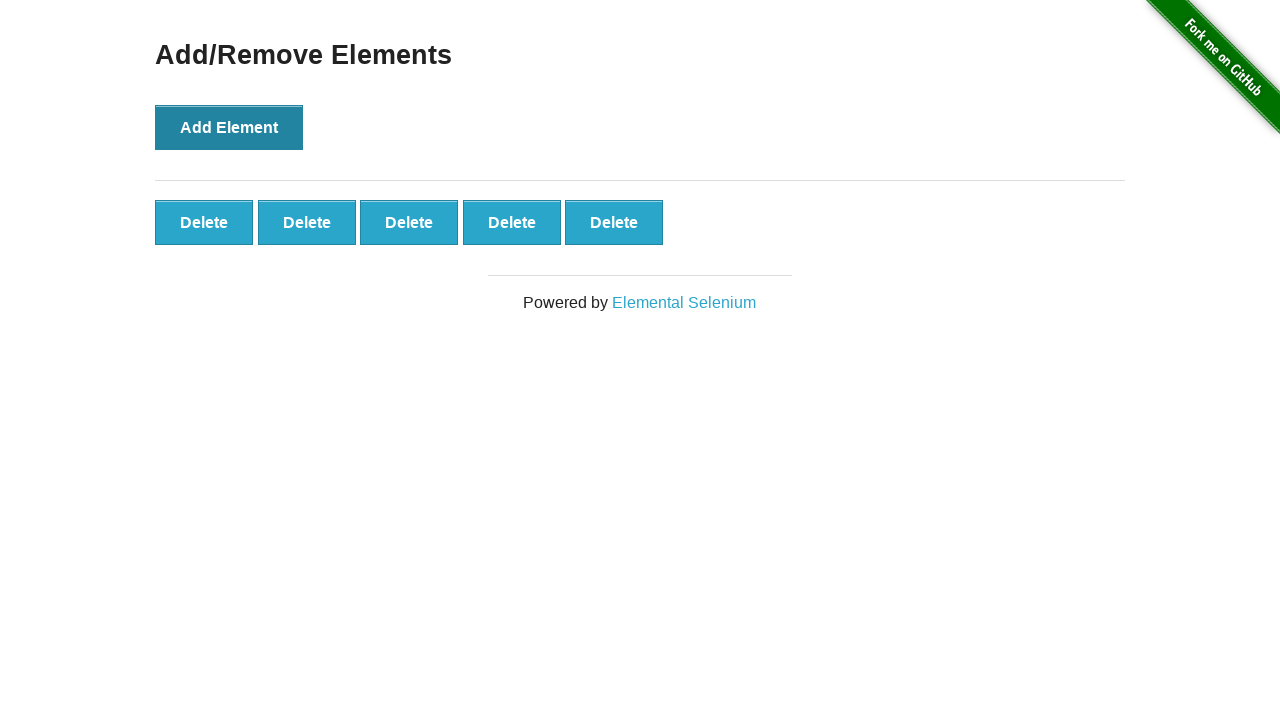